Tests multiple window handling by clicking "Try it Yourself" links that open new browser windows, then switching between windows to interact with theme toggle buttons before closing them and returning to the main page.

Starting URL: https://www.w3schools.com/java/

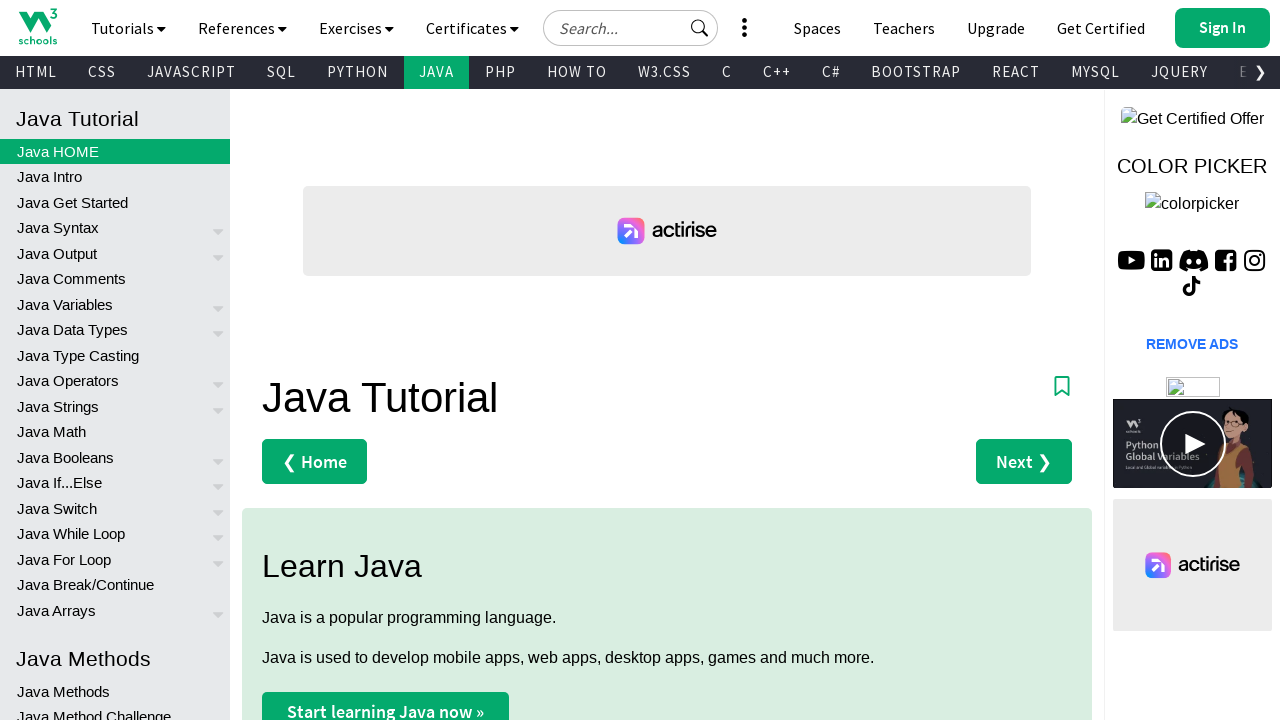

Clicked first 'Try it Yourself' link to open new window at (334, 360) on text=Try it Yourself »
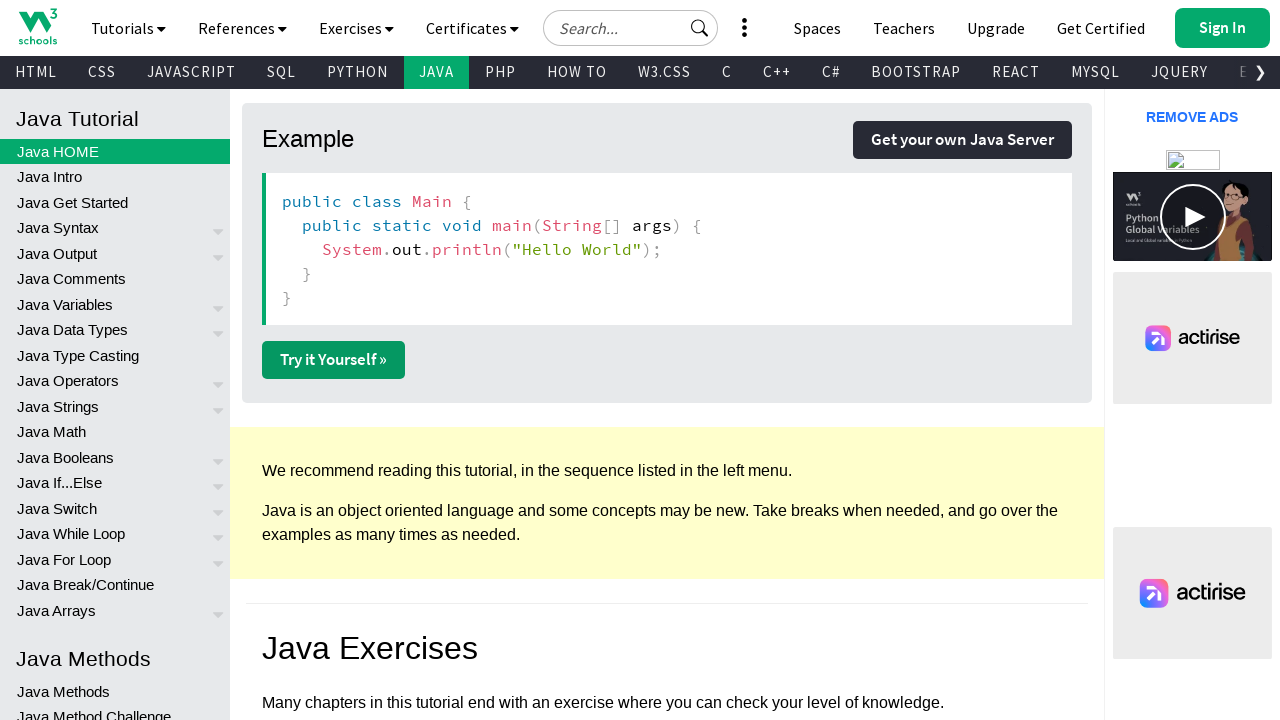

Clicked second 'Try it Yourself' link to open another new window at (334, 360) on text=Try it Yourself »
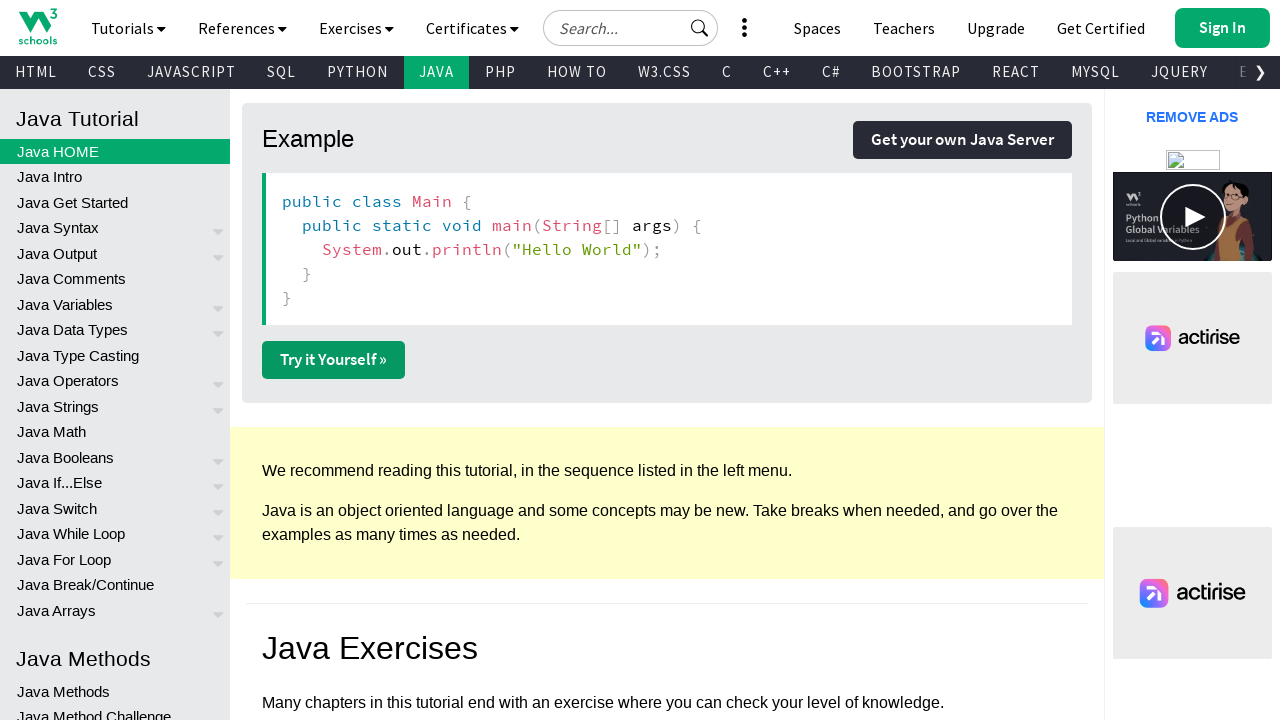

First sub page loaded
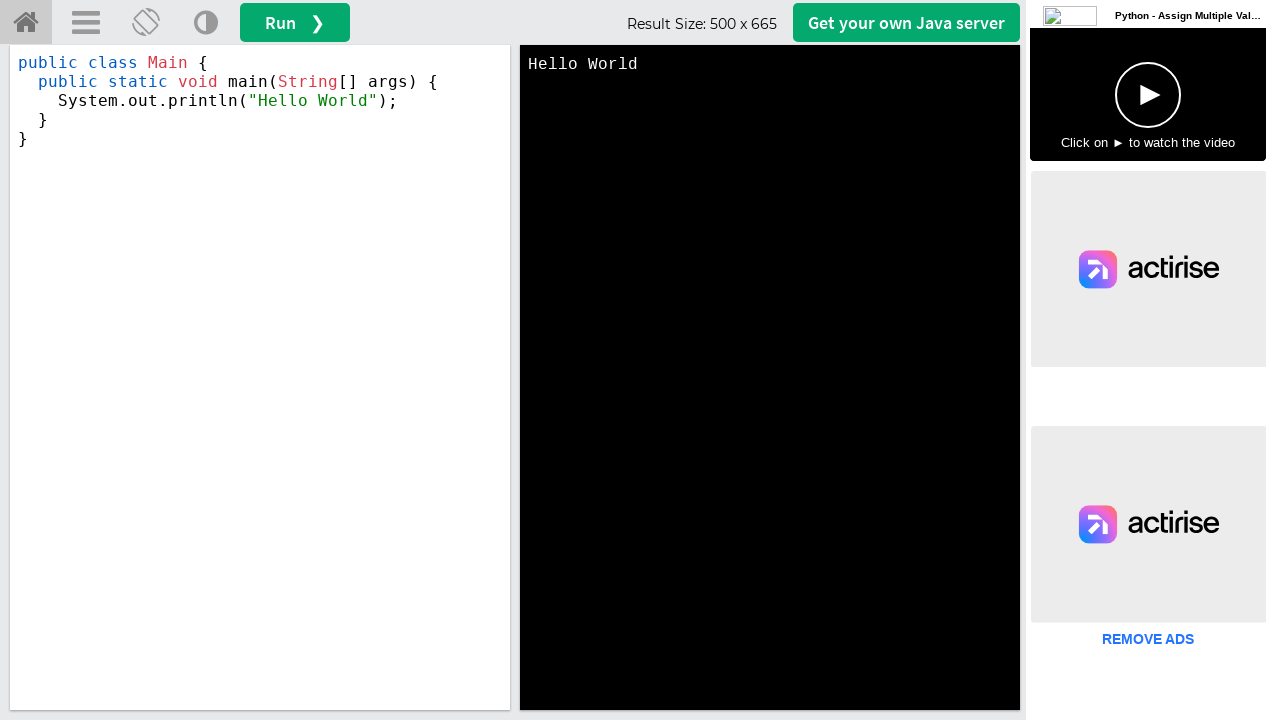

Clicked theme toggle button on first sub page at (206, 23) on a[title='Change Theme']
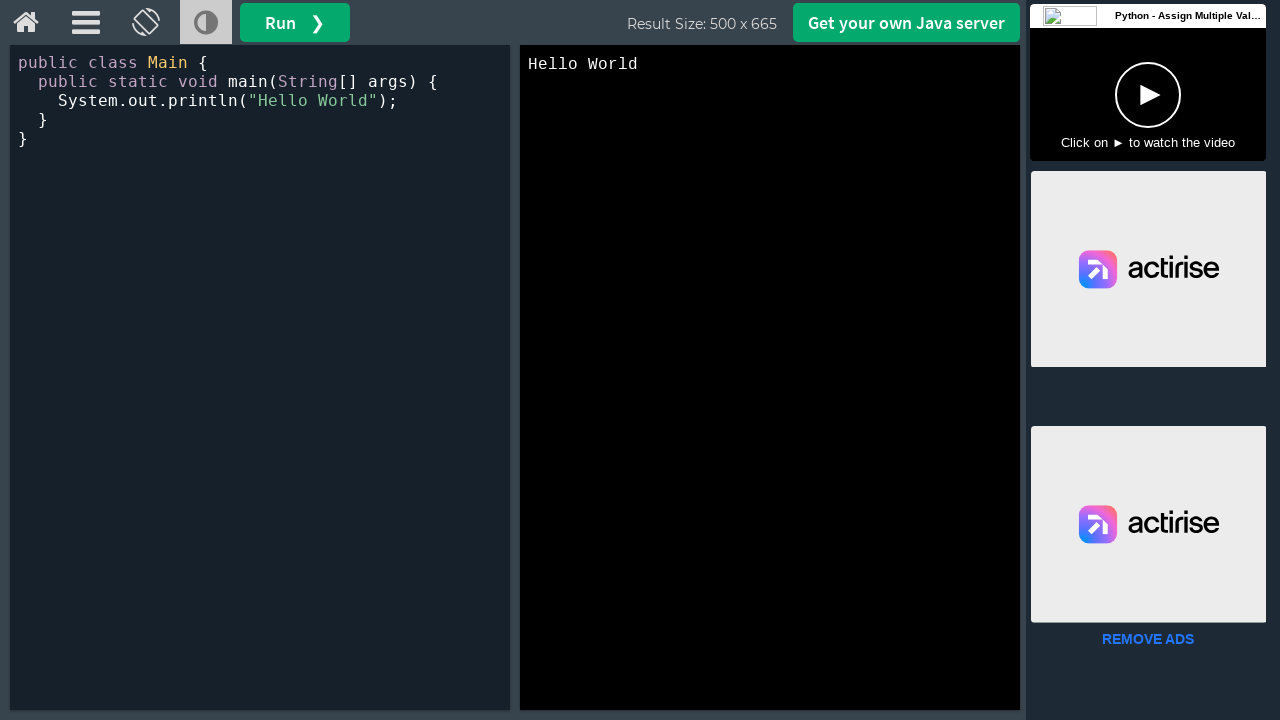

Waited 500ms for theme change animation
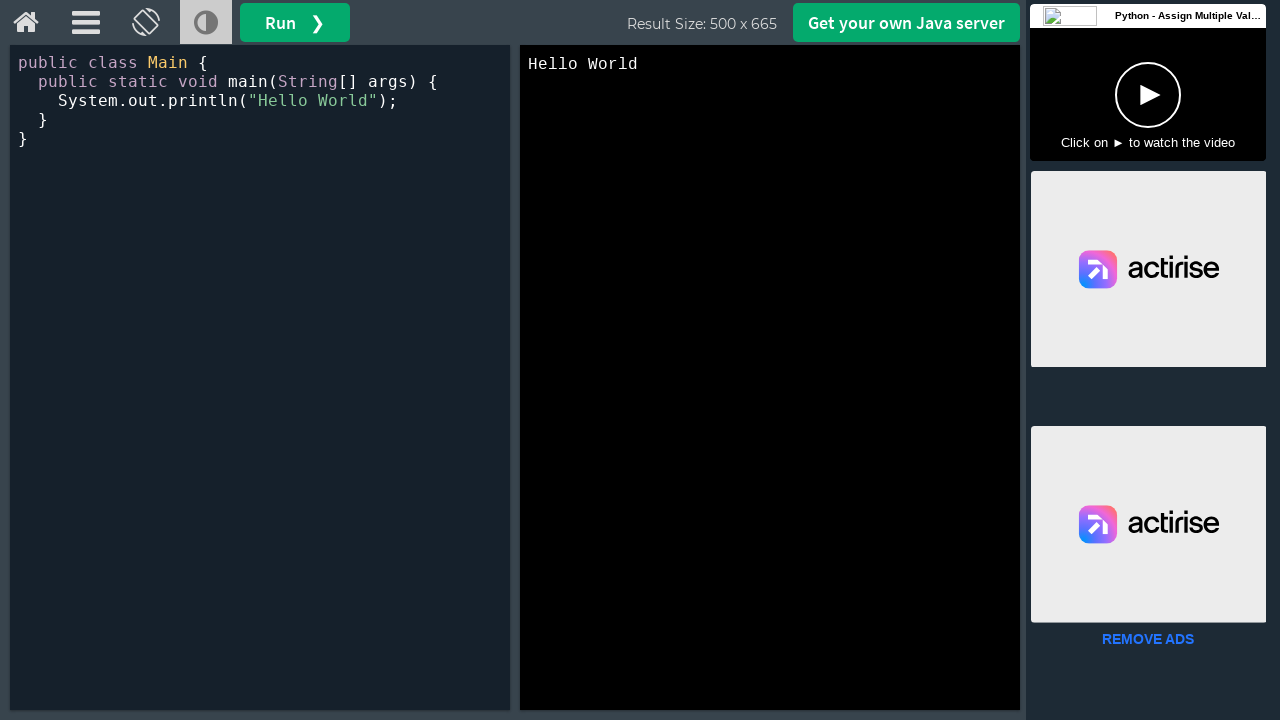

Clicked theme toggle button again on first sub page at (206, 23) on a[title='Change Theme']
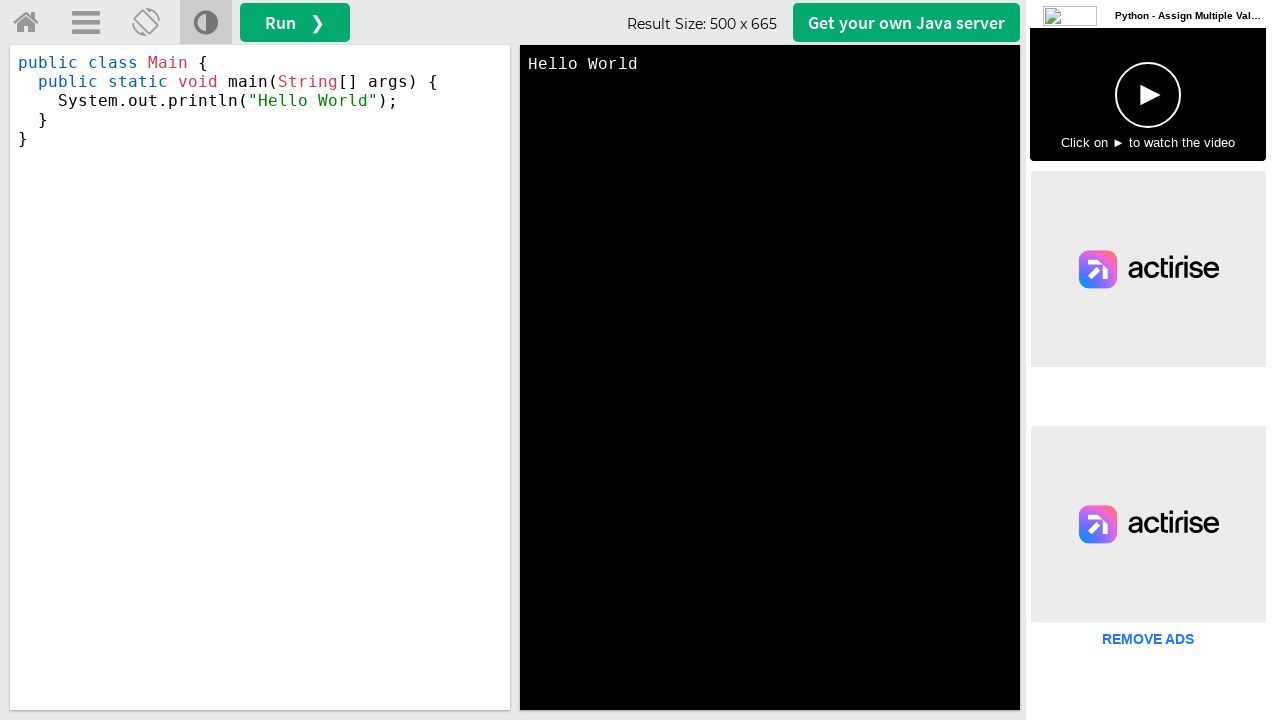

Closed first sub page window
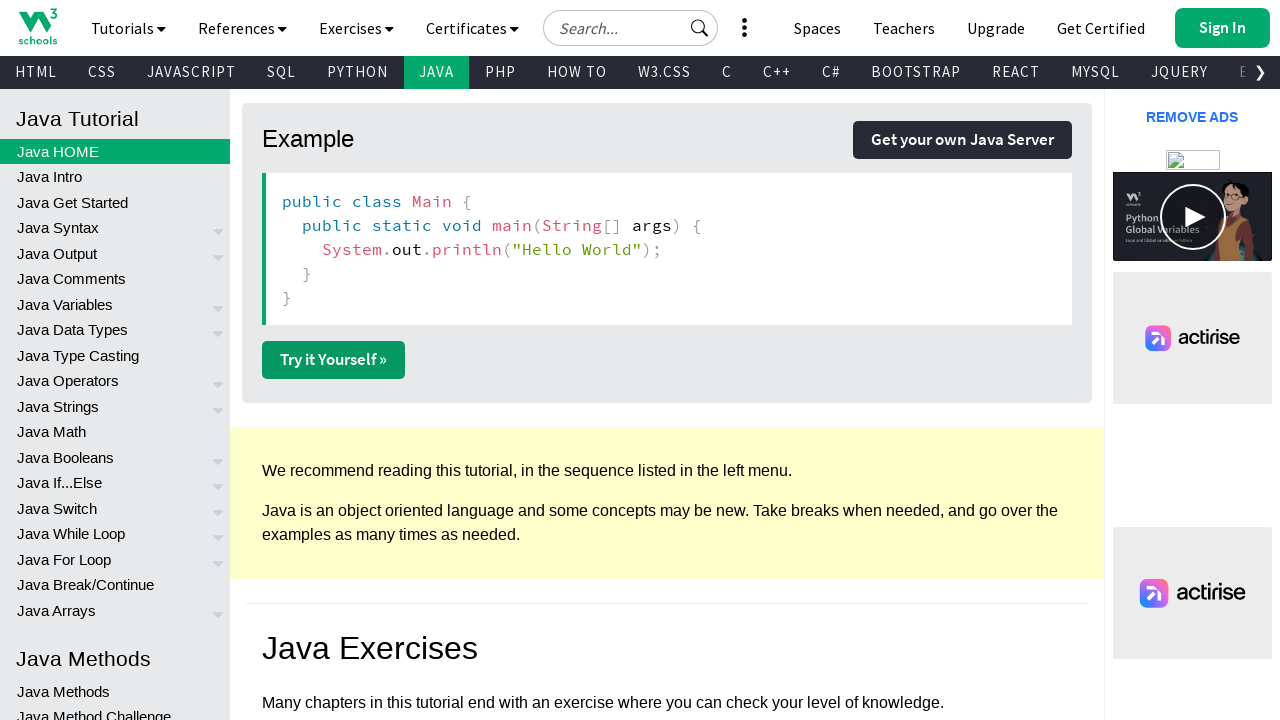

Second sub page loaded
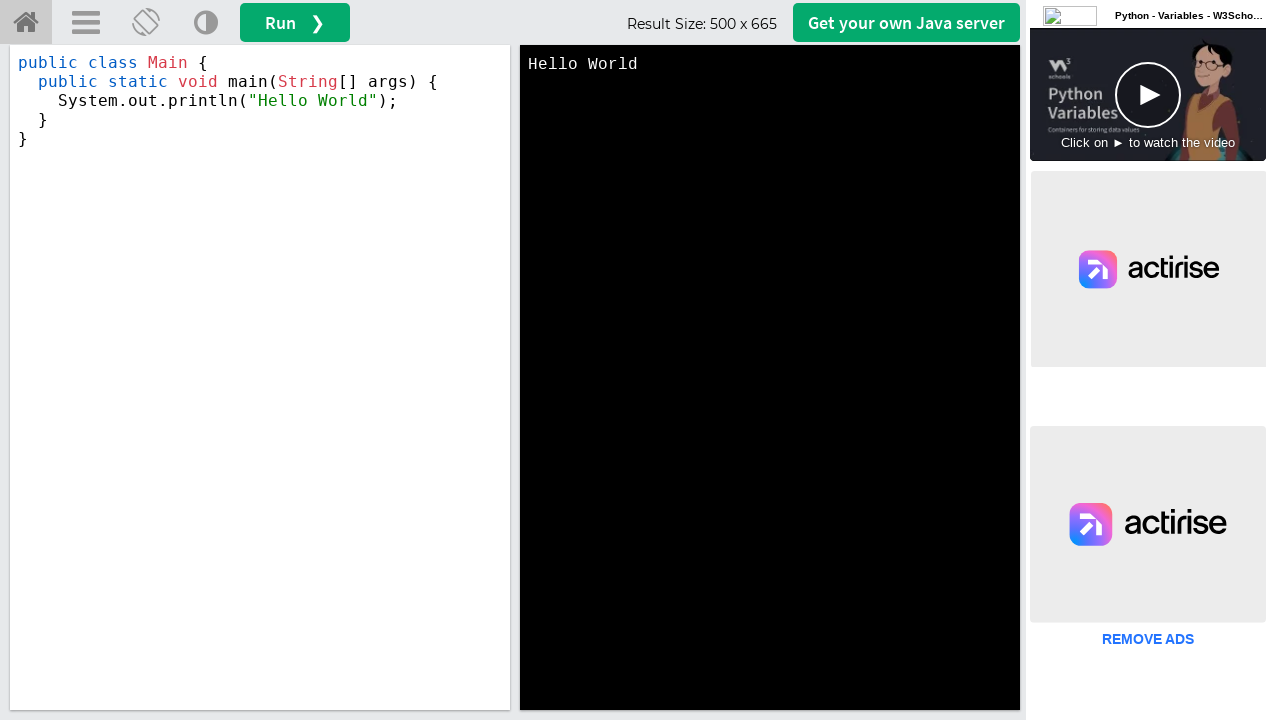

Clicked theme toggle button on second sub page at (206, 23) on a[title='Change Theme']
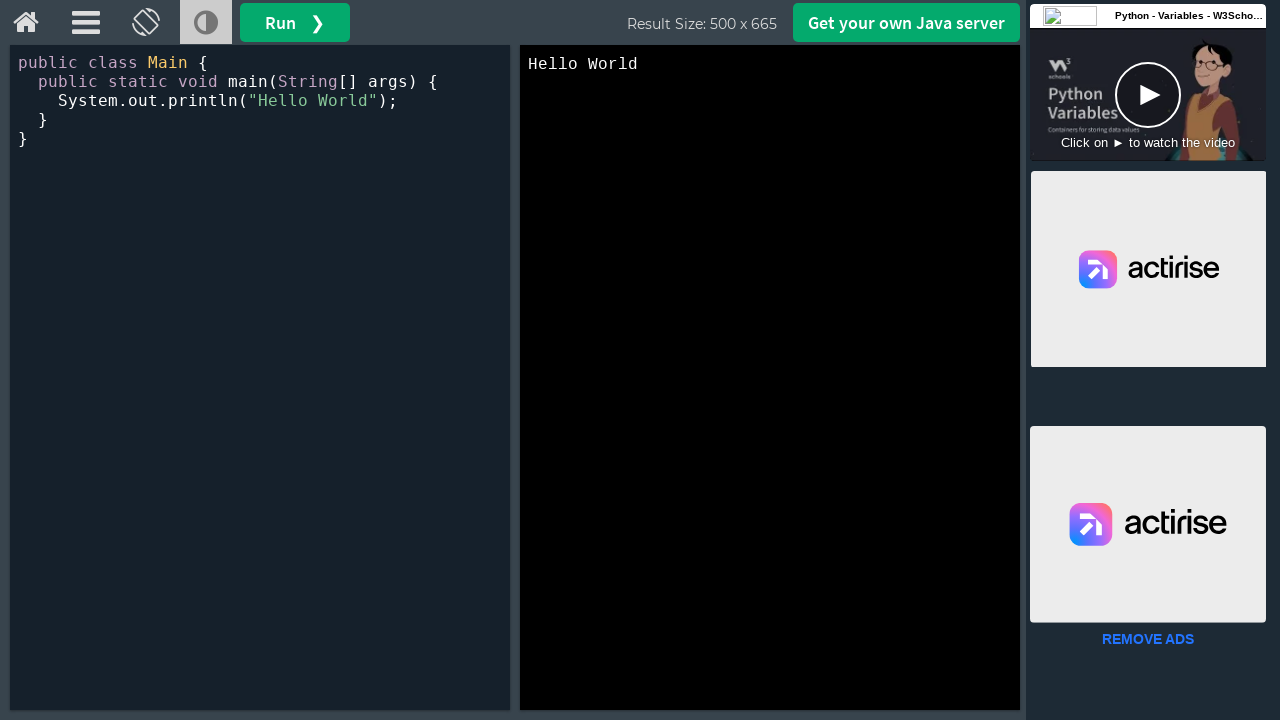

Waited 500ms for theme change animation
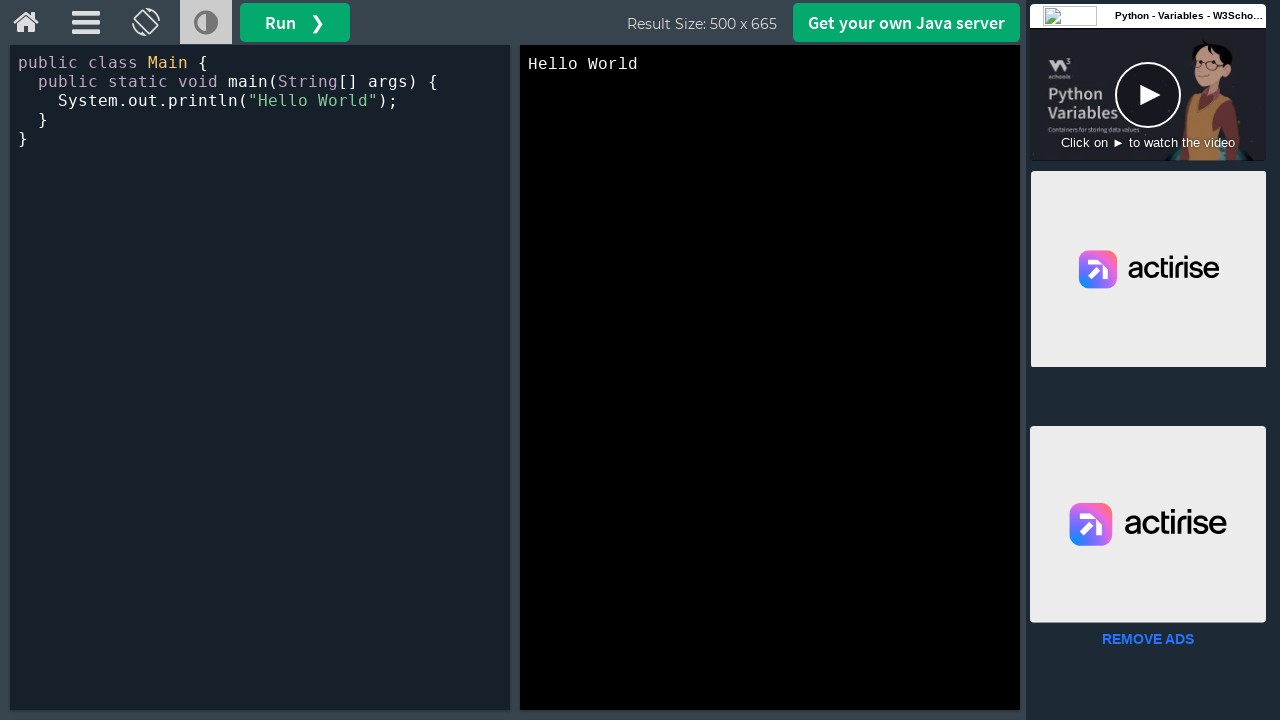

Clicked theme toggle button again on second sub page at (206, 23) on a[title='Change Theme']
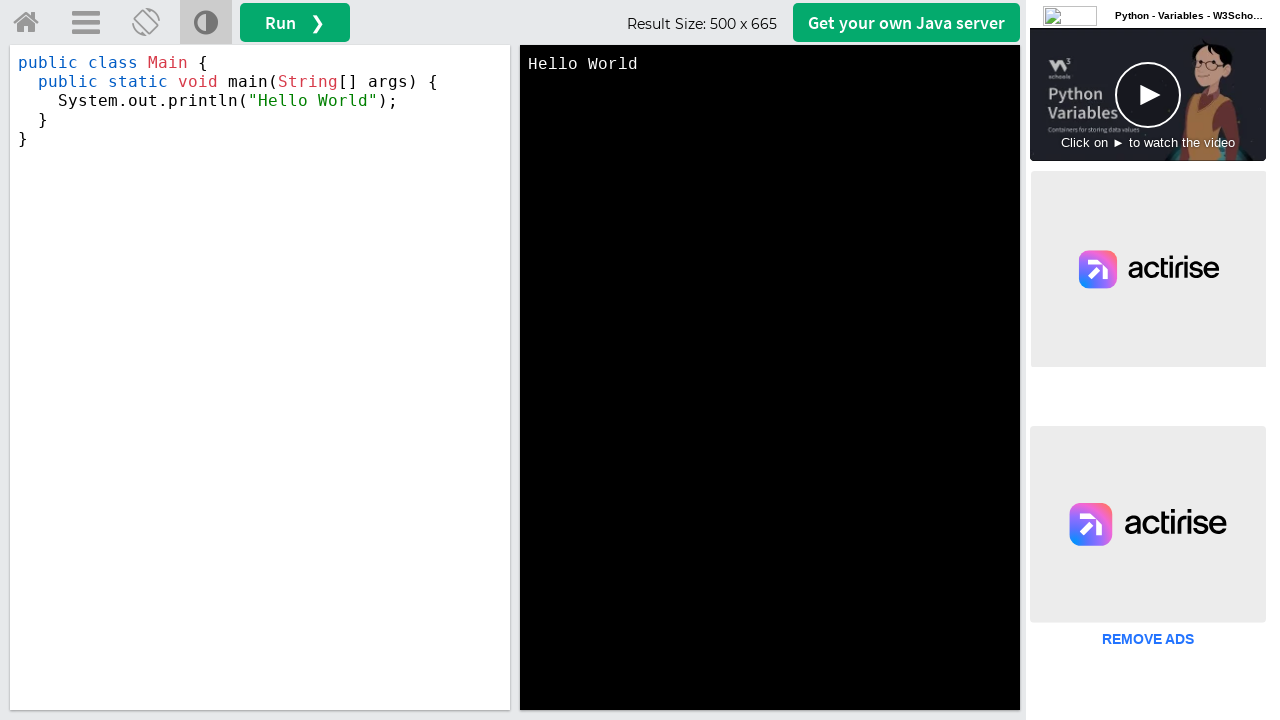

Closed second sub page window
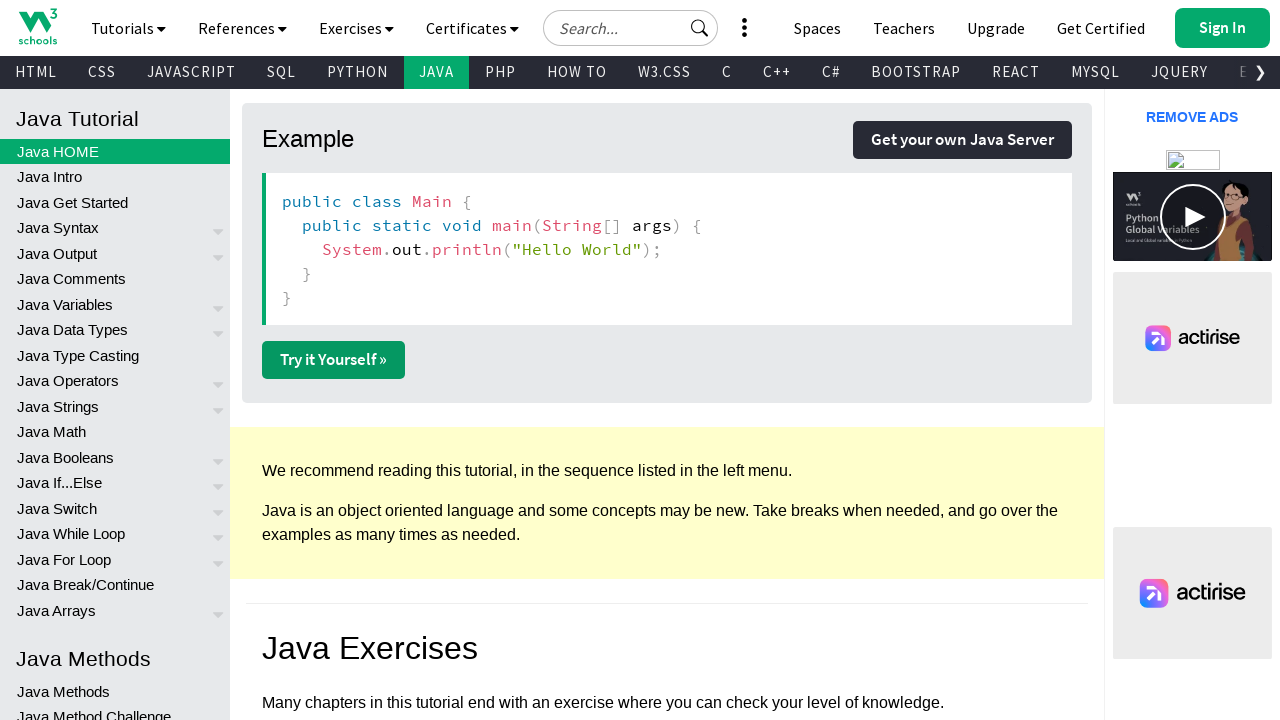

Retrieved main page title: Java Tutorial
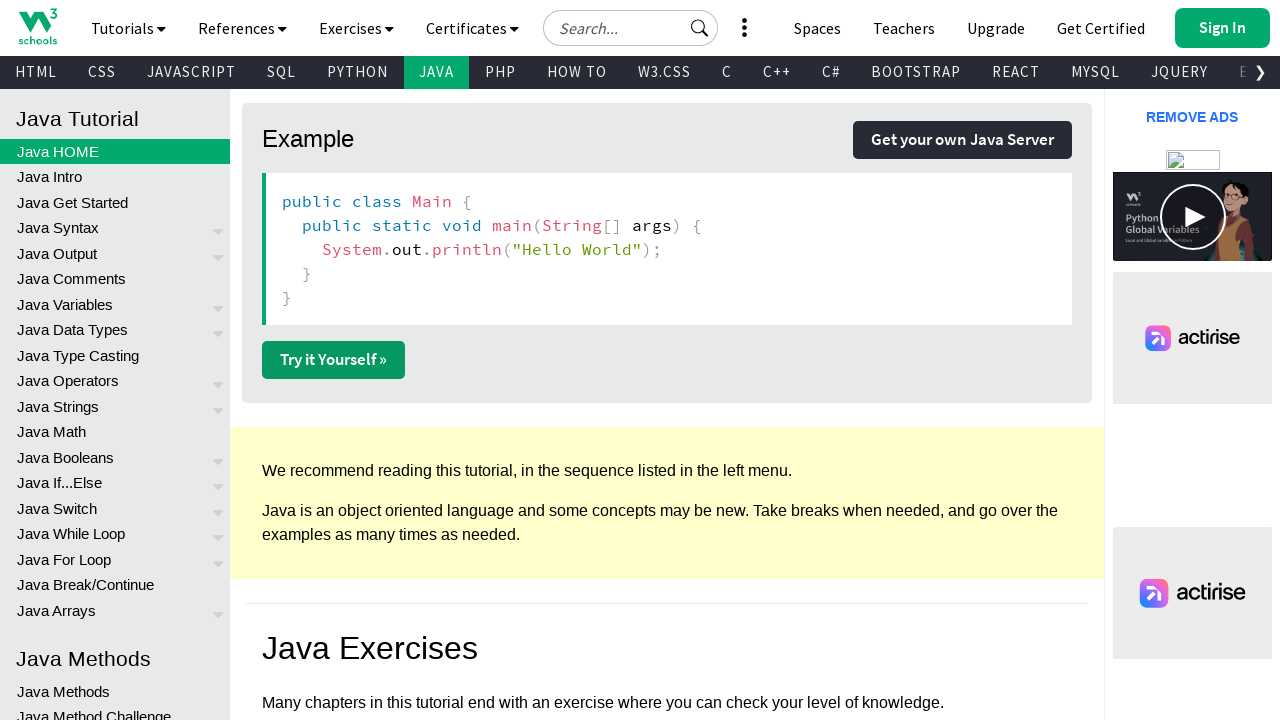

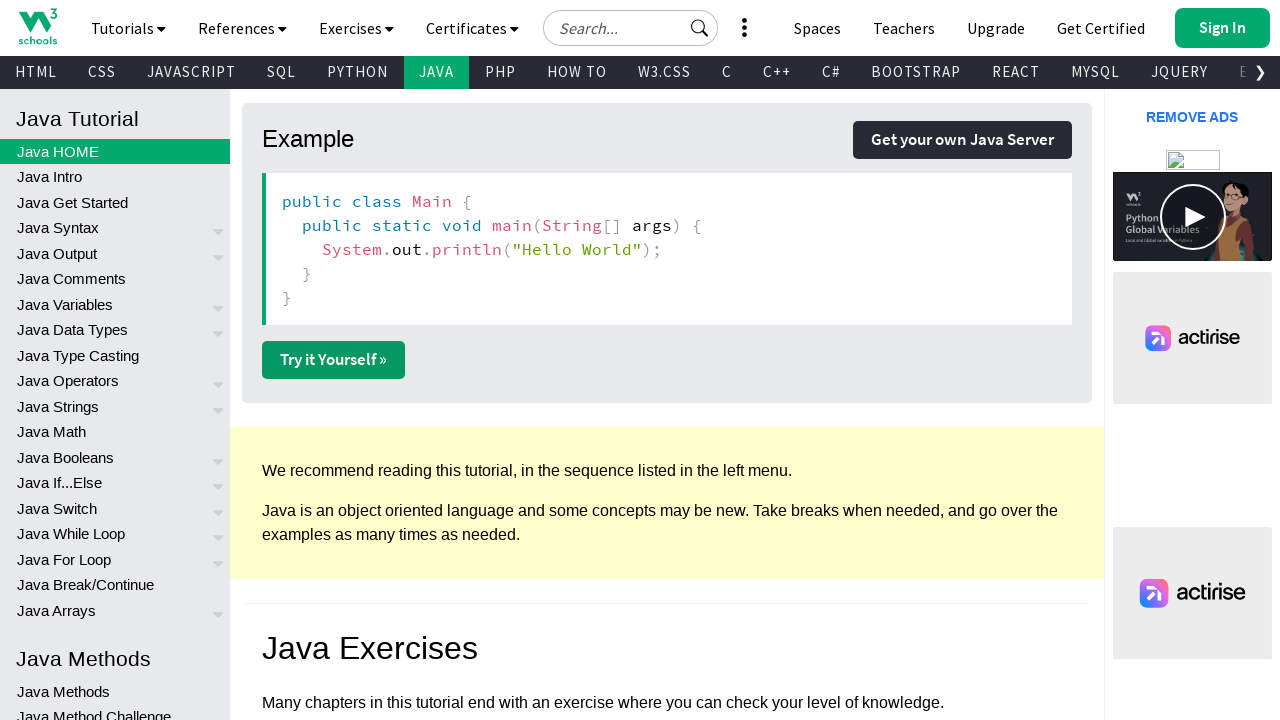